Tests the FAQ accordion by clicking on the charger question and verifying the answer text

Starting URL: https://qa-scooter.praktikum-services.ru/

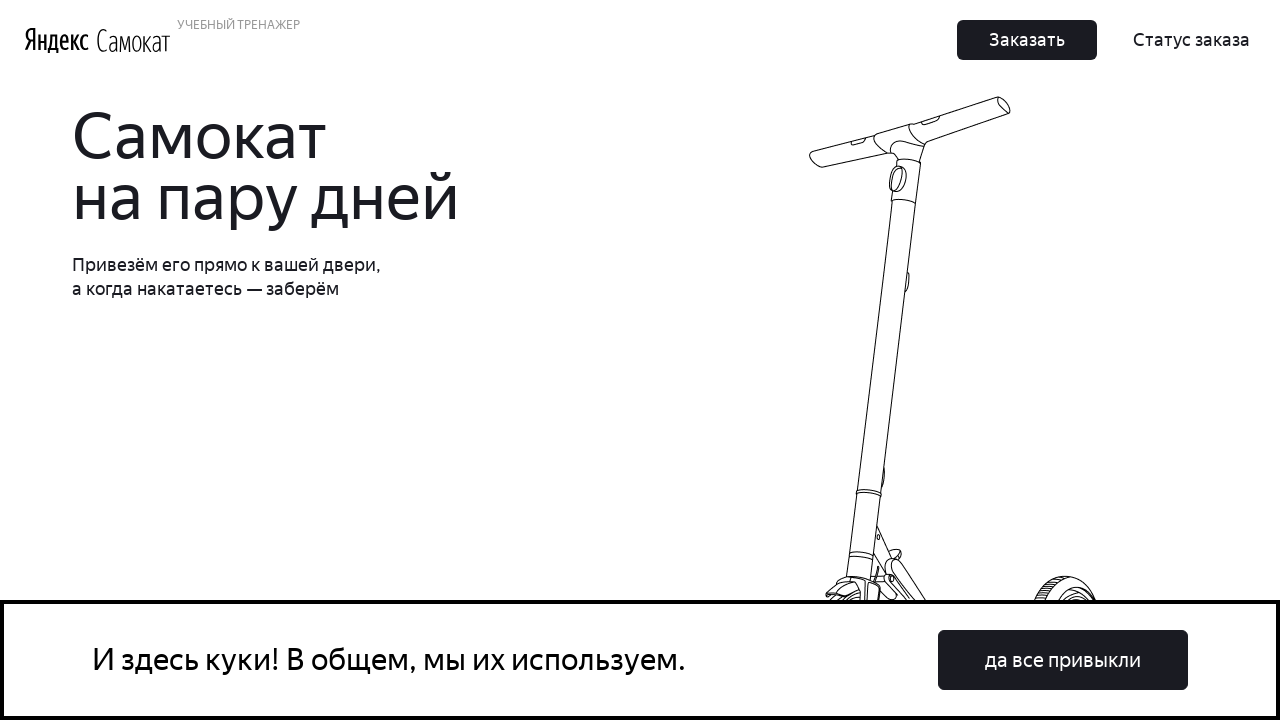

Clicked on the charger question in FAQ accordion at (967, 381) on #accordion__heading-5
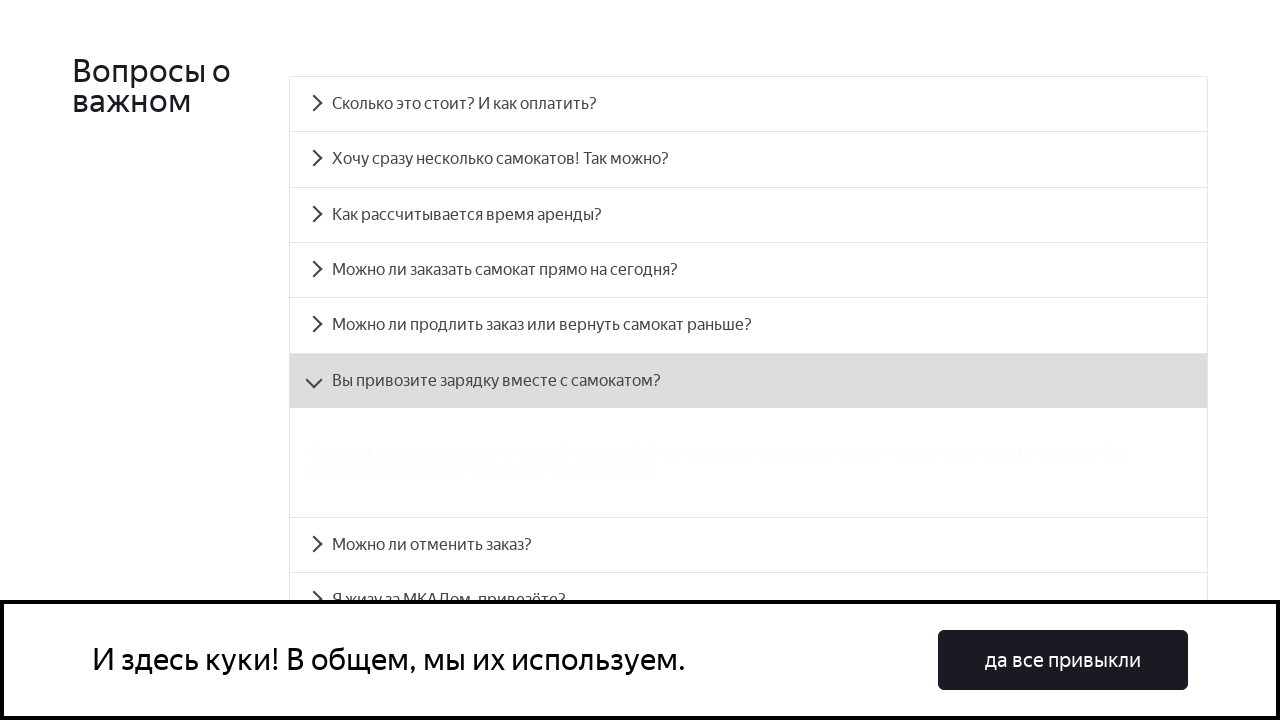

Charger question answer panel became visible
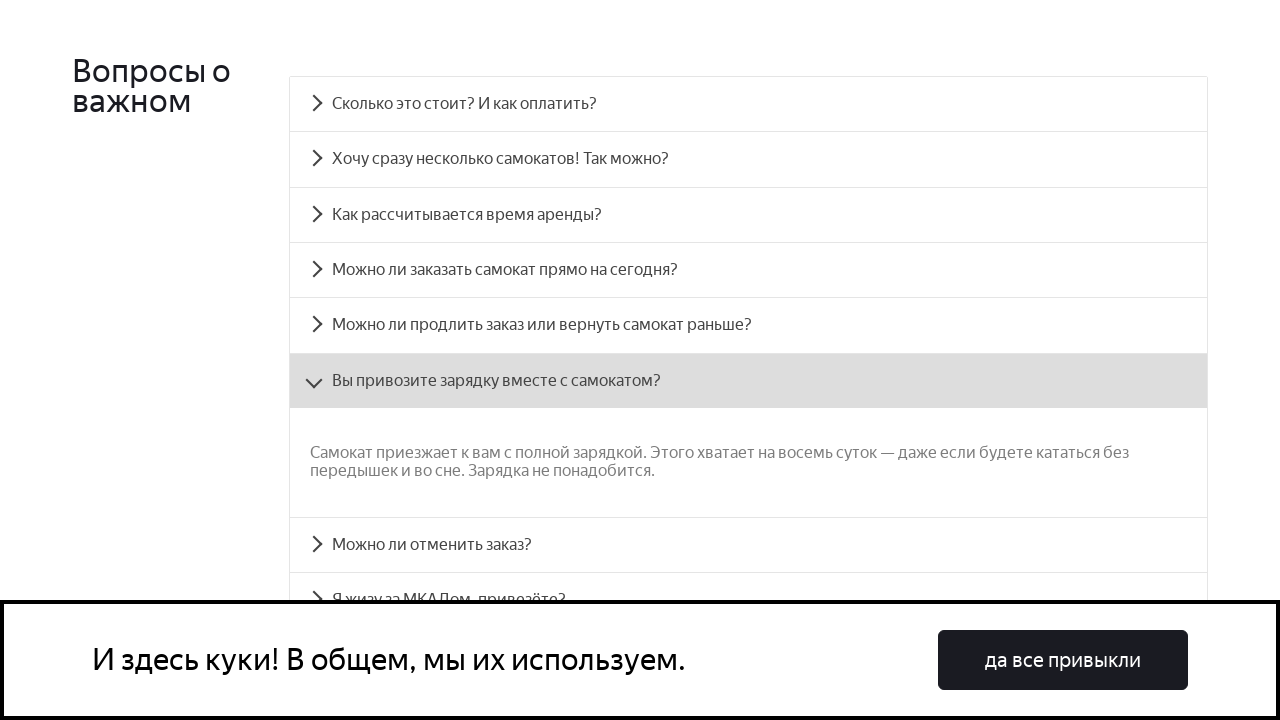

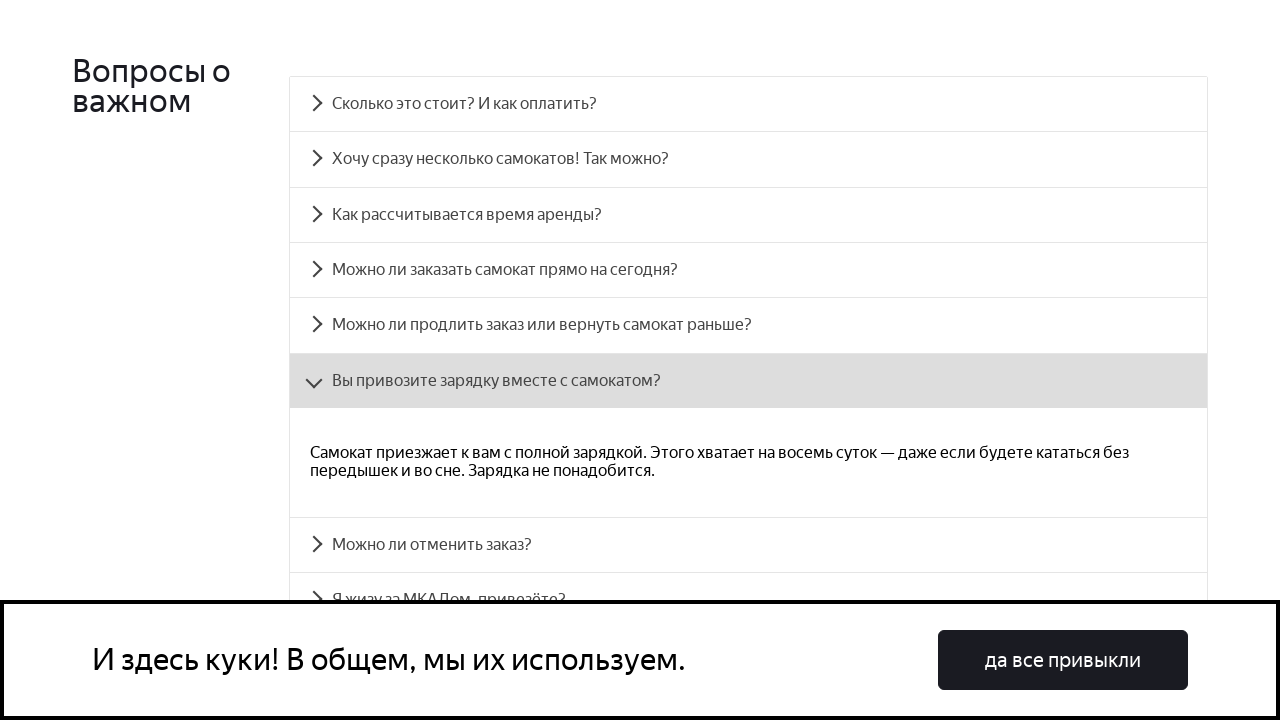